Tests drag-and-drop sortable functionality by getting a list of sortable items, shuffling them, and performing drag-and-drop operations to rearrange the items.

Starting URL: http://www.seleniumui.moderntester.pl/sortable.php

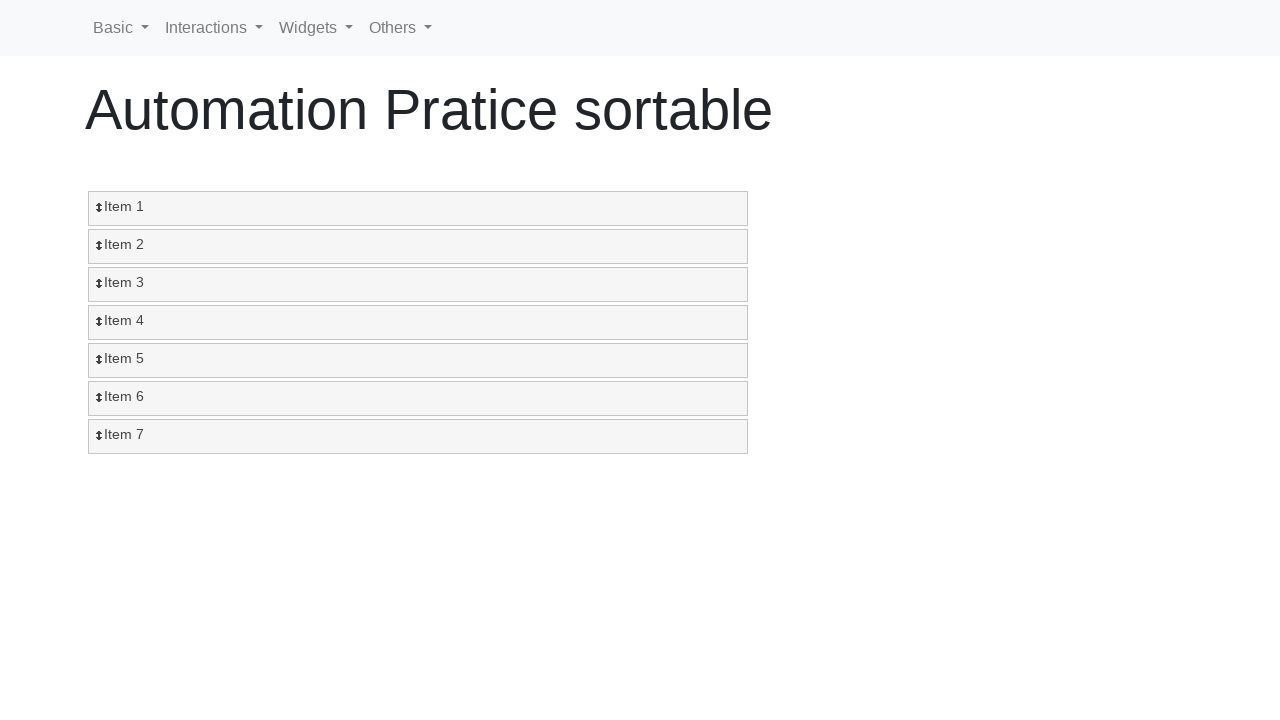

Waited for sortable list to be visible
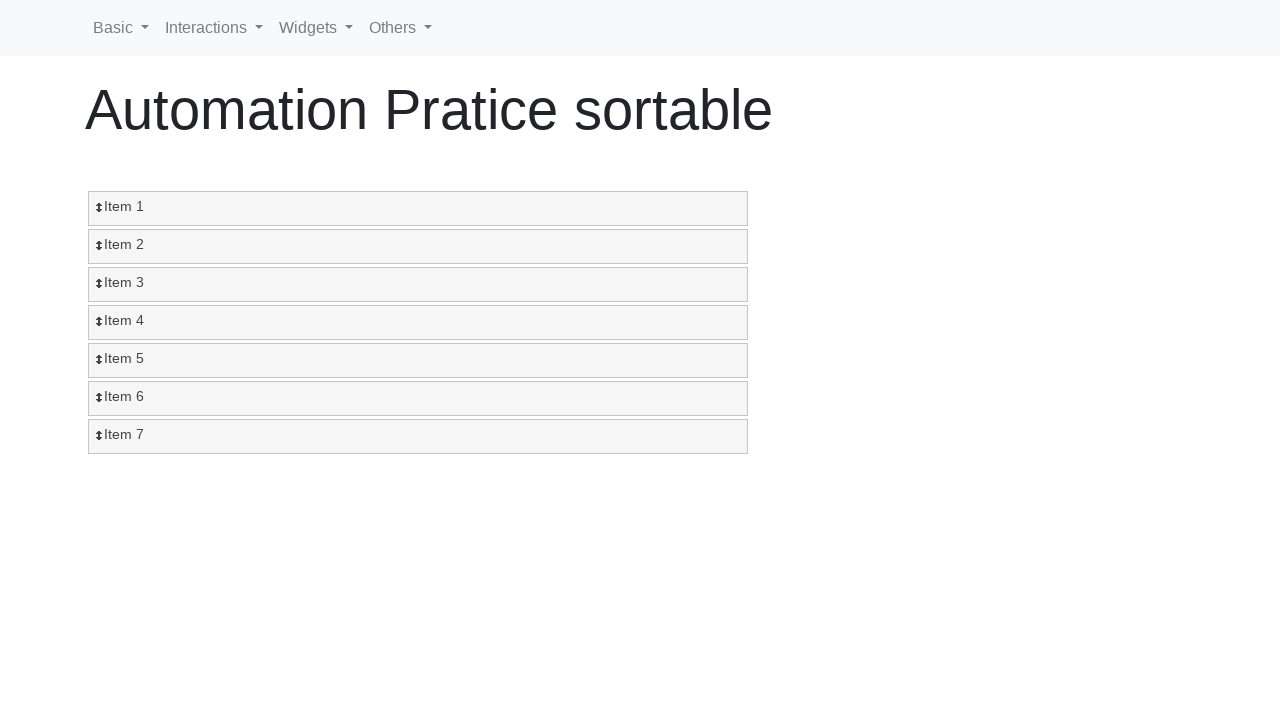

Retrieved all sortable list items
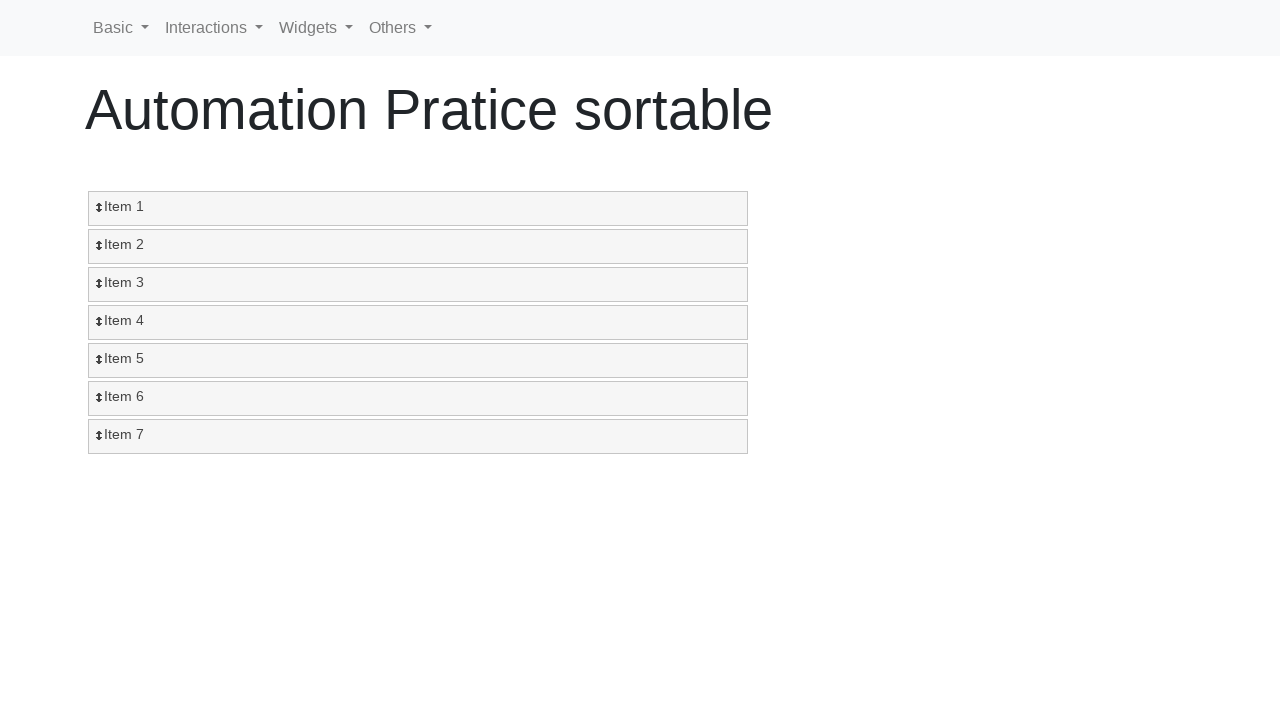

Got item count: 7 items
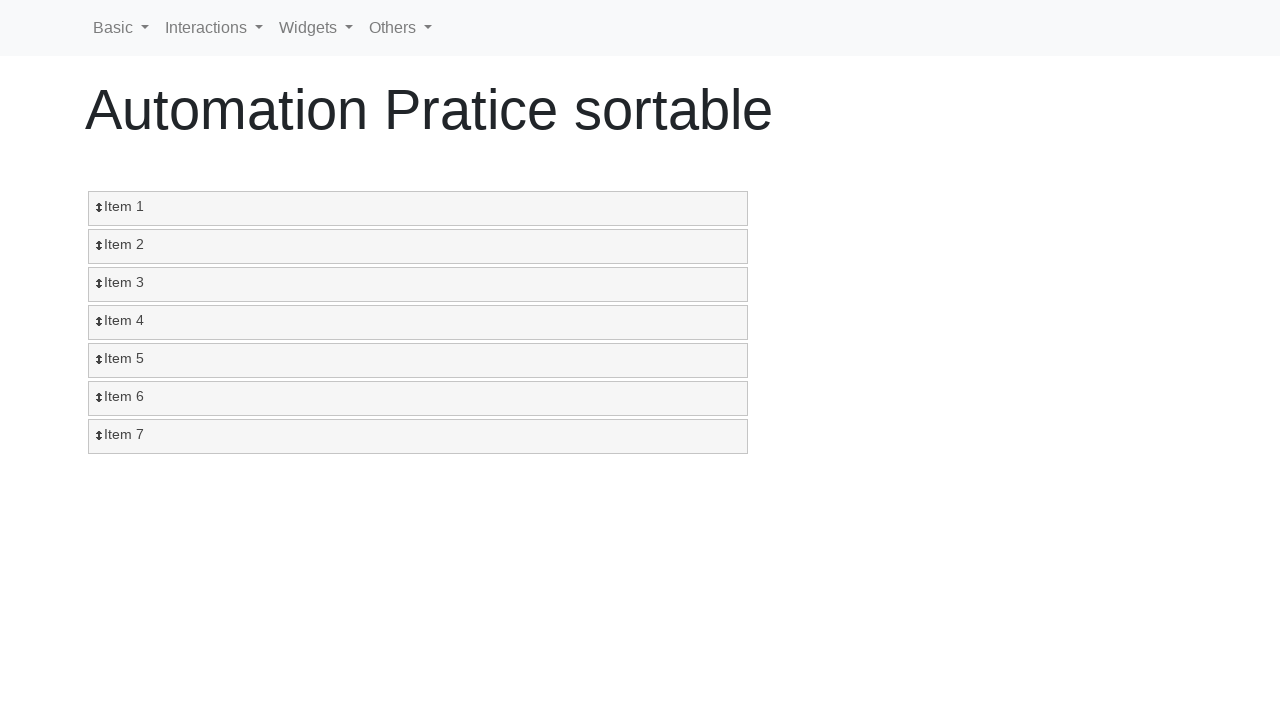

Created shuffled order of indices: [0, 2, 1, 4, 6, 5, 3]
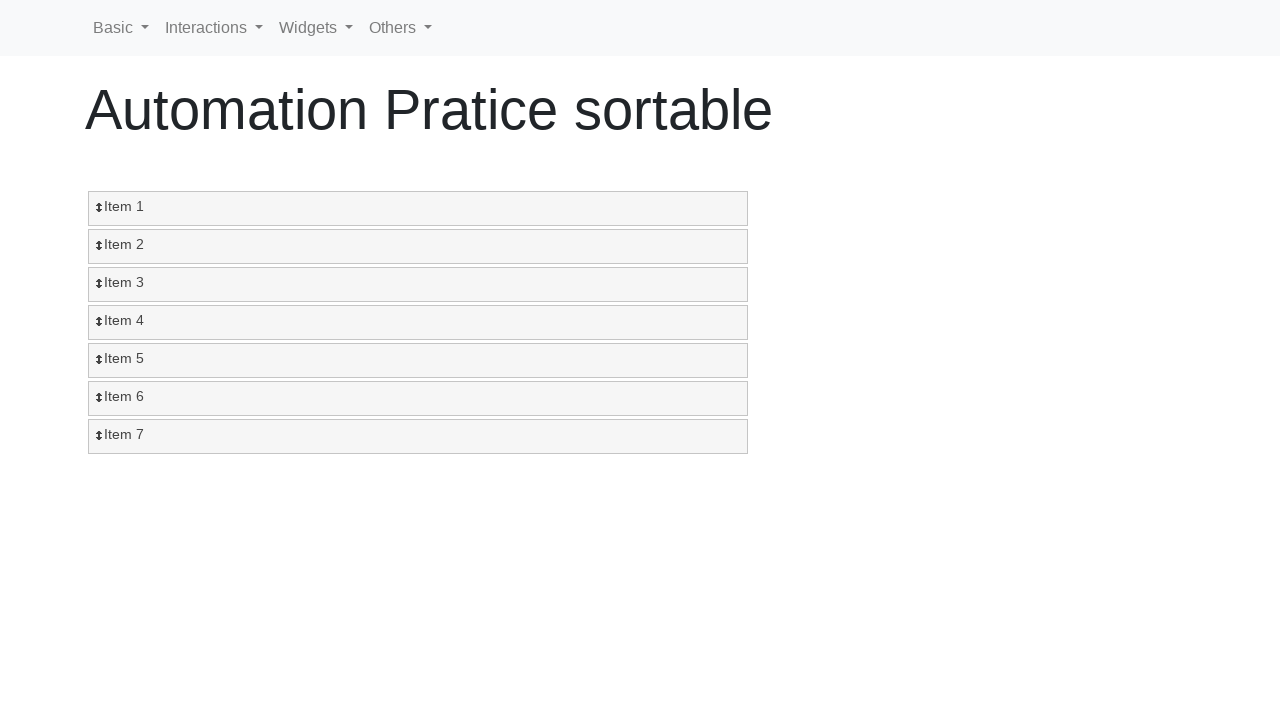

Retrieved source element at position 3 and target element at position 2
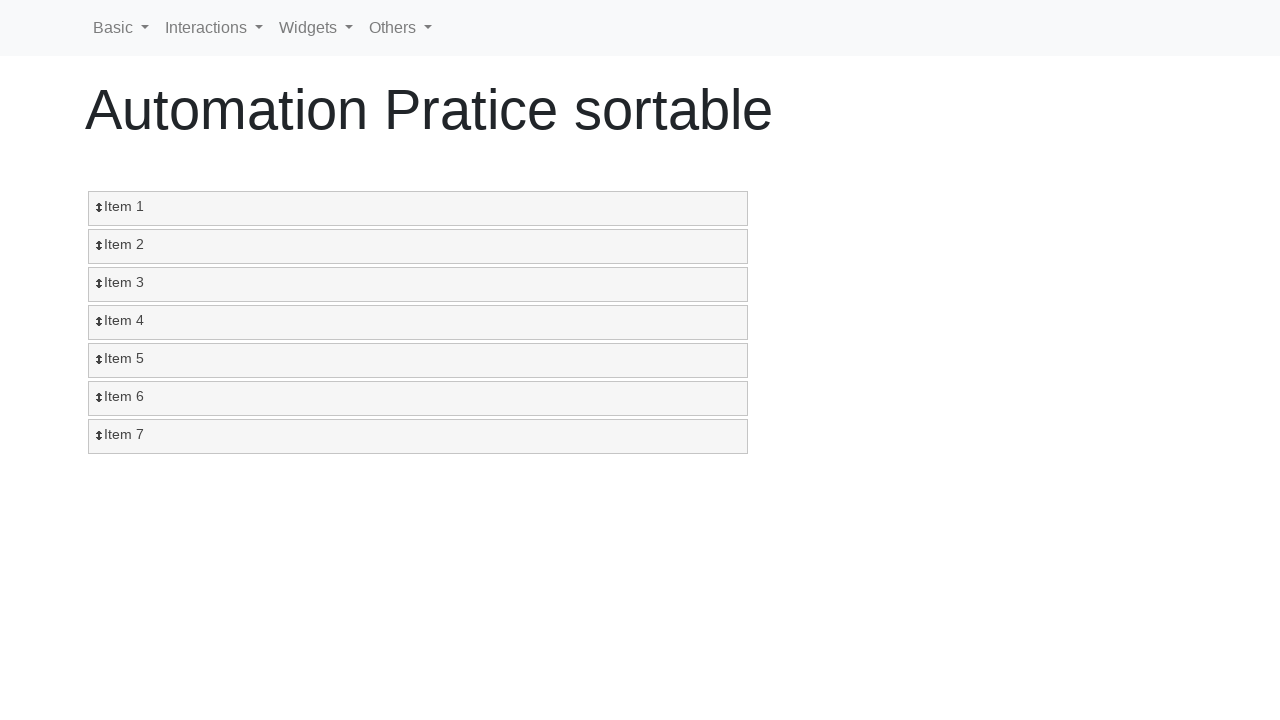

Performed drag-and-drop: moved item from position 3 to position 2 at (418, 247)
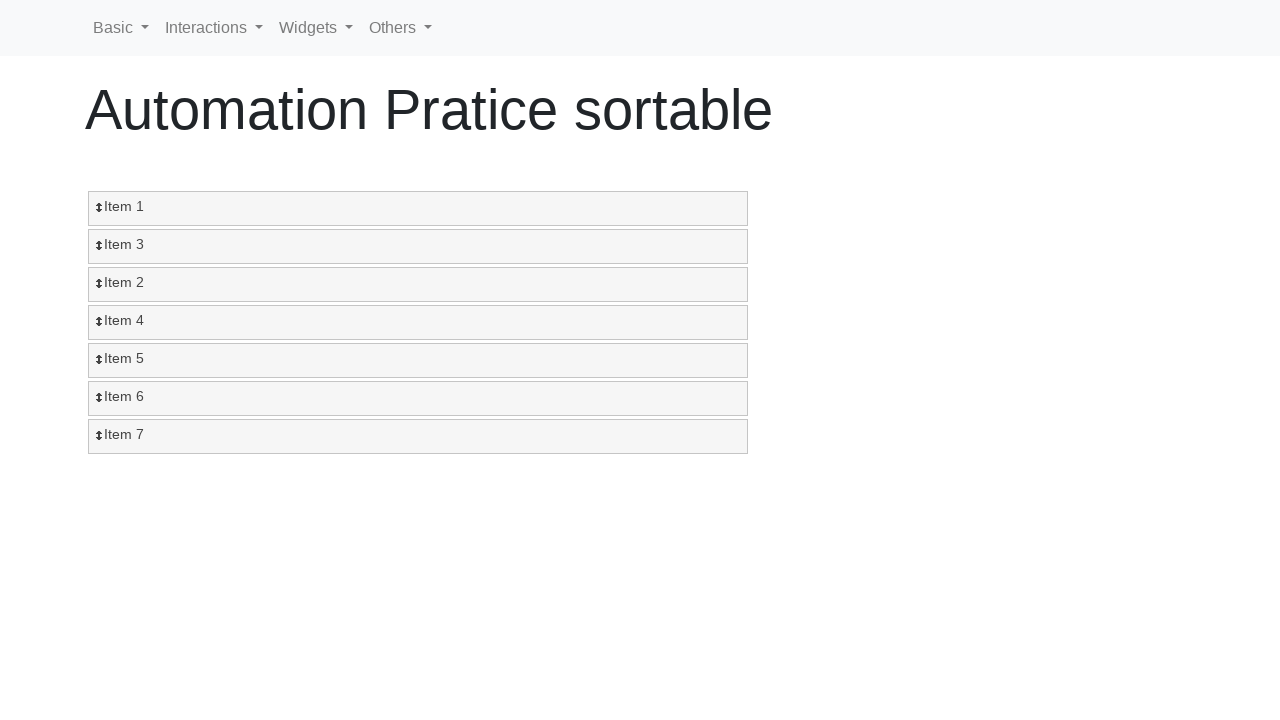

Retrieved source element at position 2 and target element at position 3
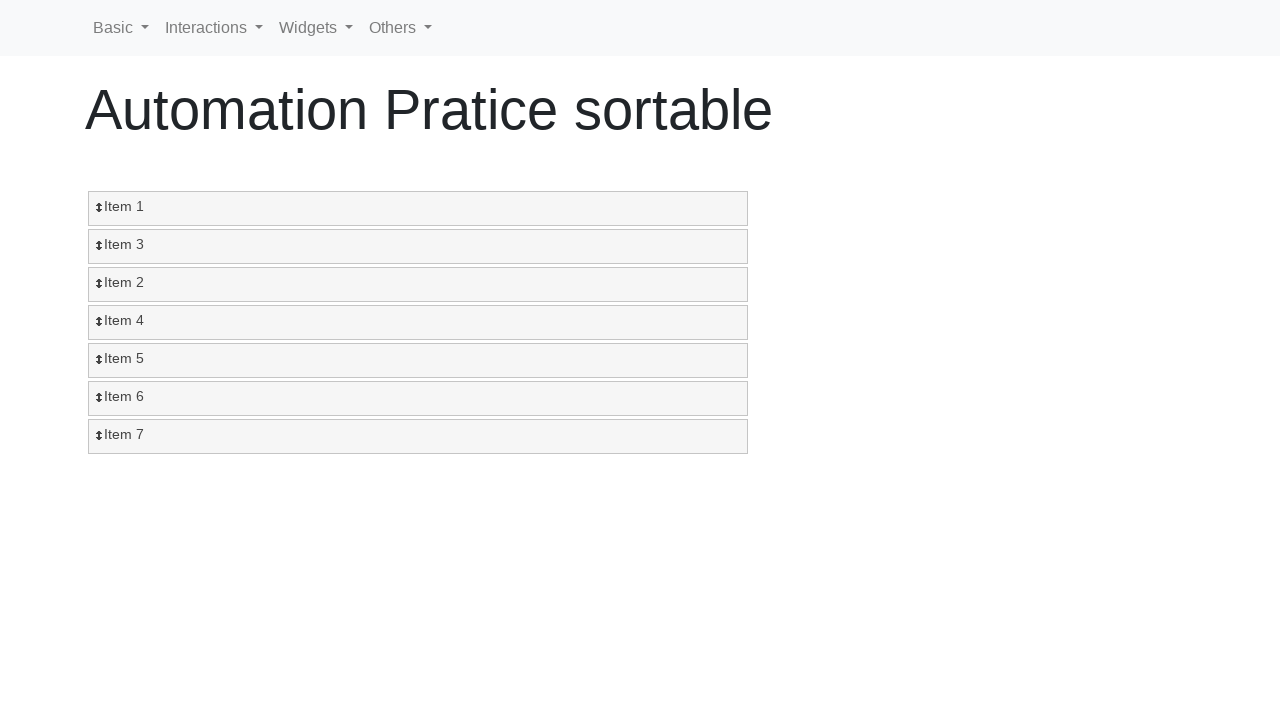

Performed drag-and-drop: moved item from position 2 to position 3 at (418, 285)
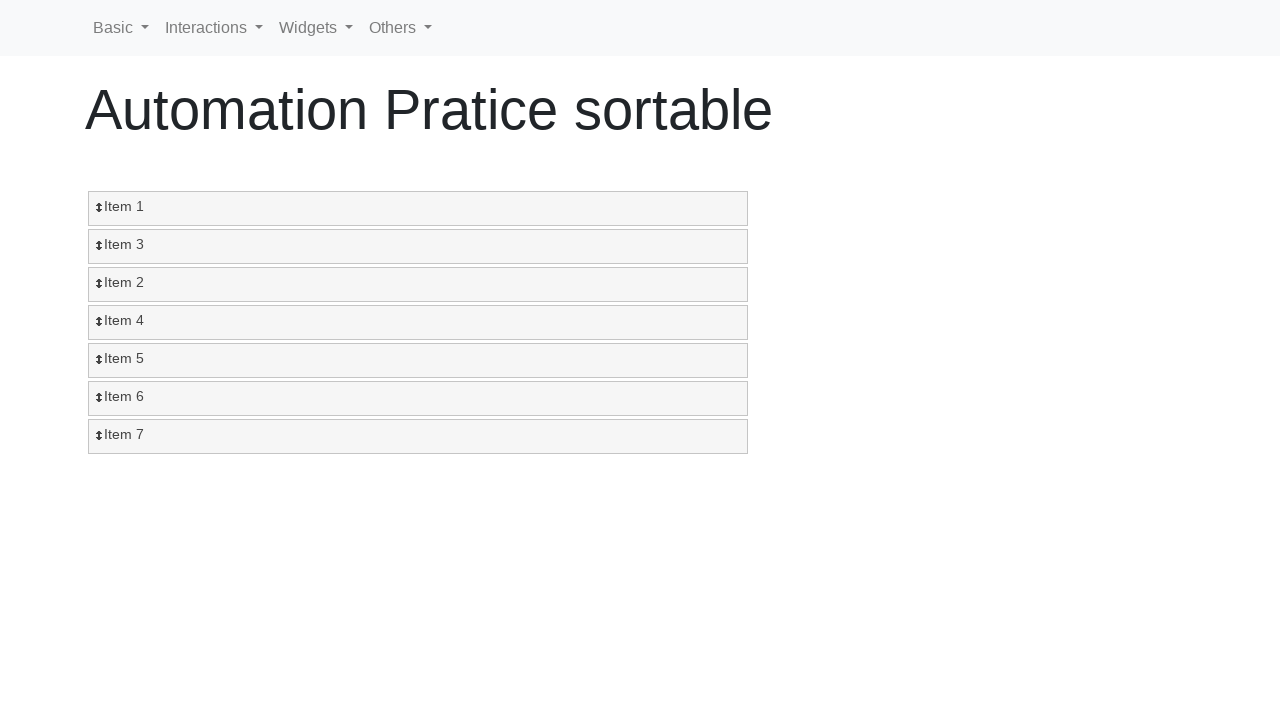

Retrieved source element at position 5 and target element at position 4
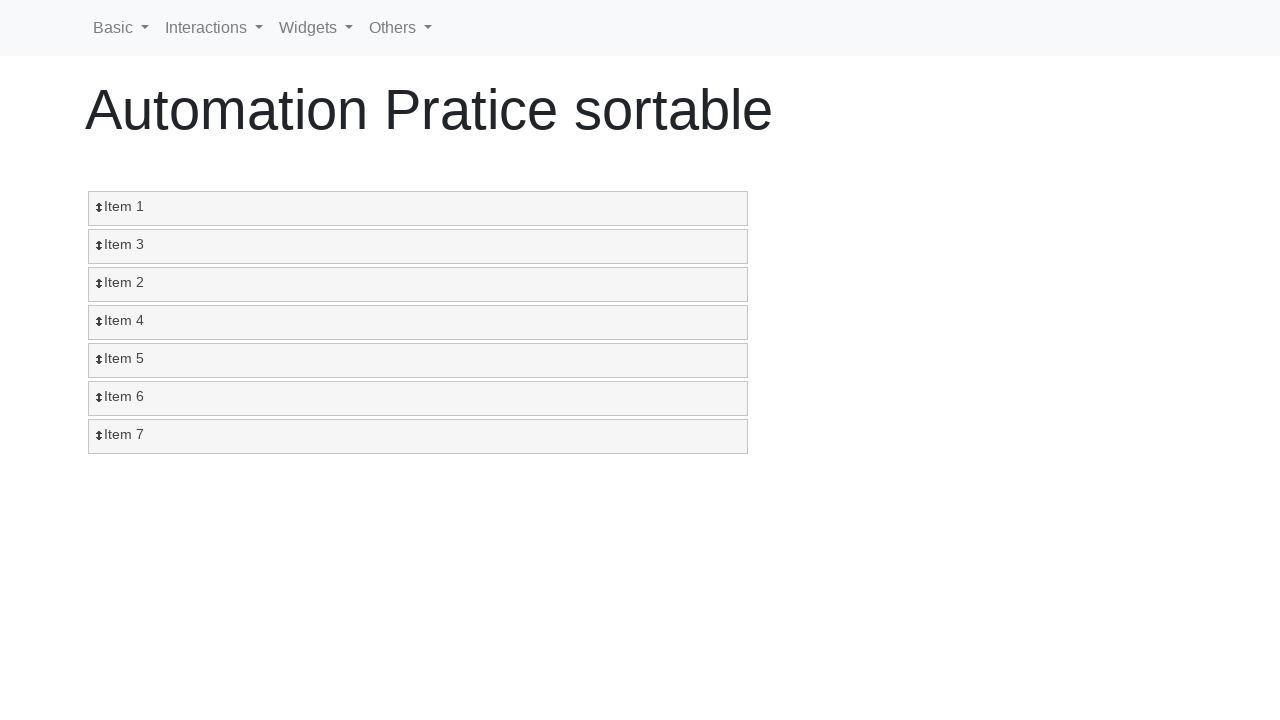

Performed drag-and-drop: moved item from position 5 to position 4 at (418, 323)
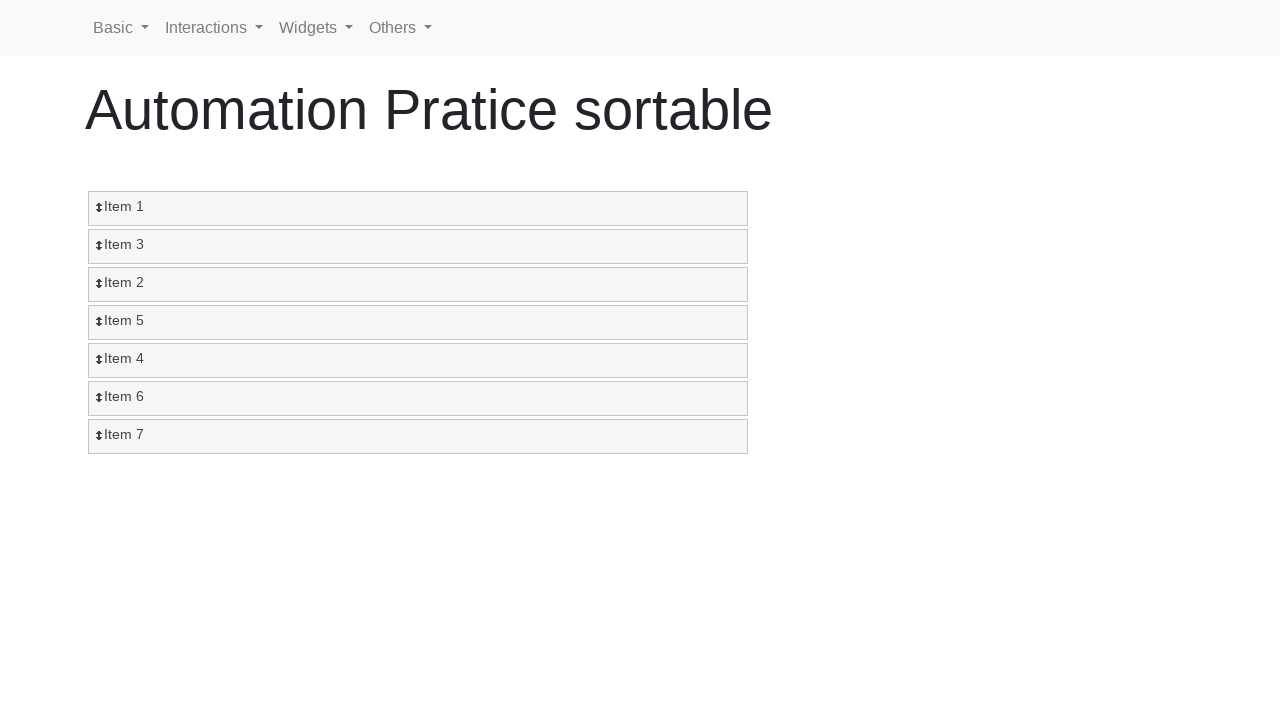

Retrieved source element at position 7 and target element at position 5
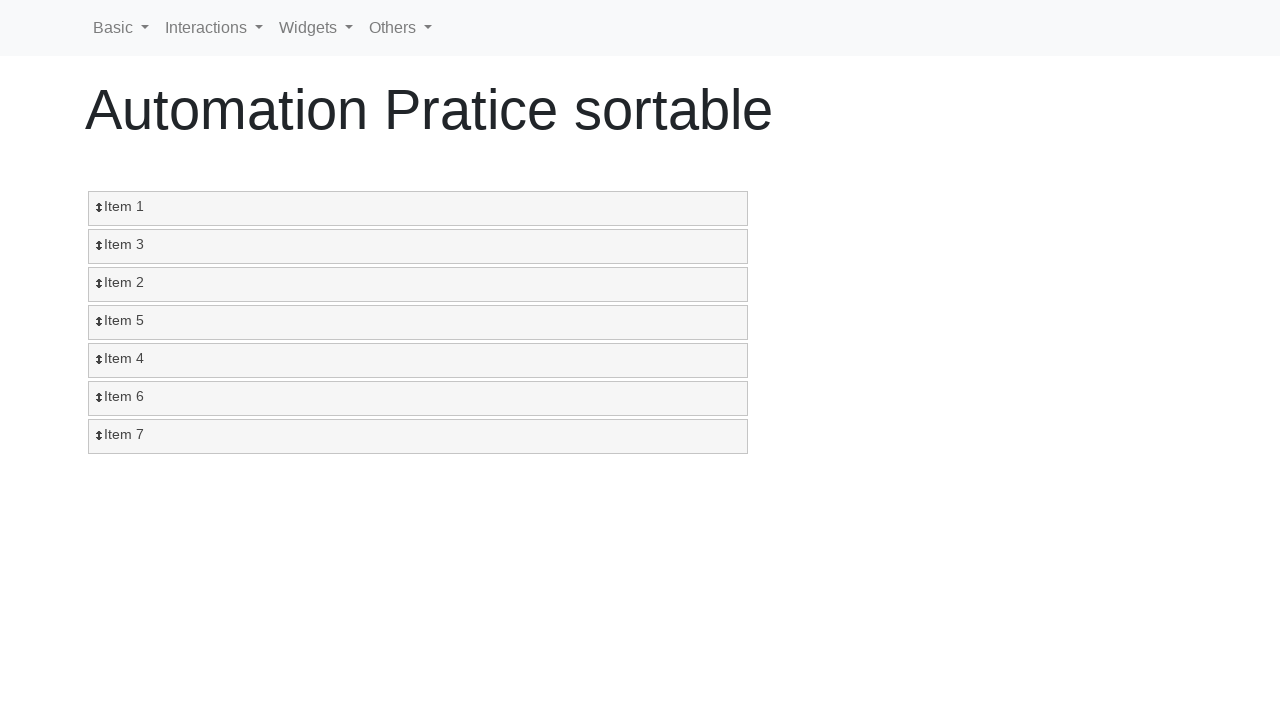

Performed drag-and-drop: moved item from position 7 to position 5 at (418, 361)
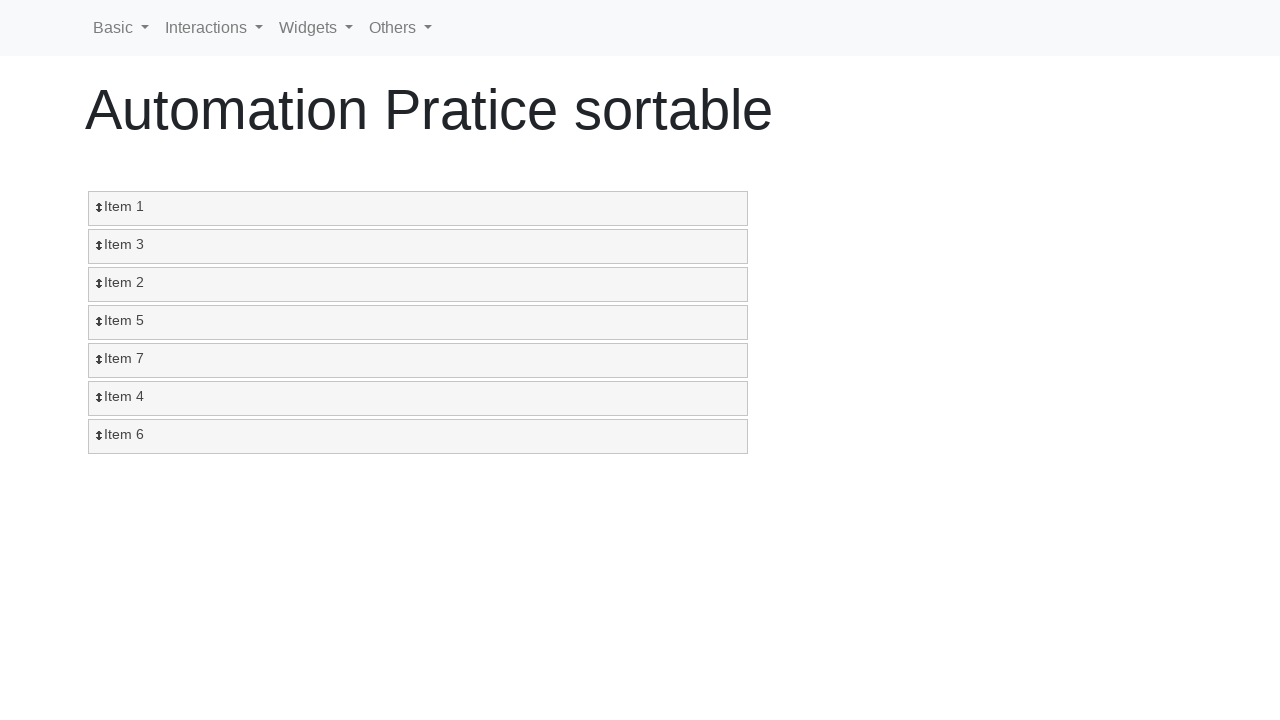

Retrieved source element at position 4 and target element at position 7
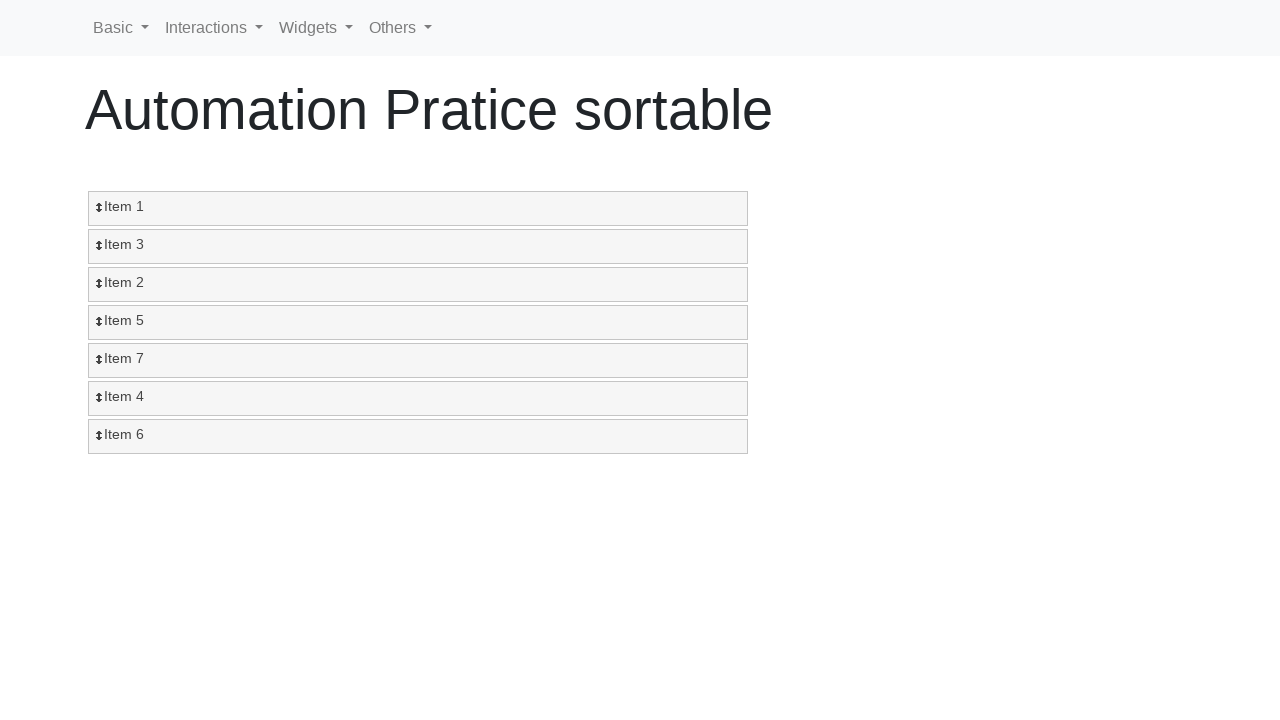

Performed drag-and-drop: moved item from position 4 to position 7 at (418, 437)
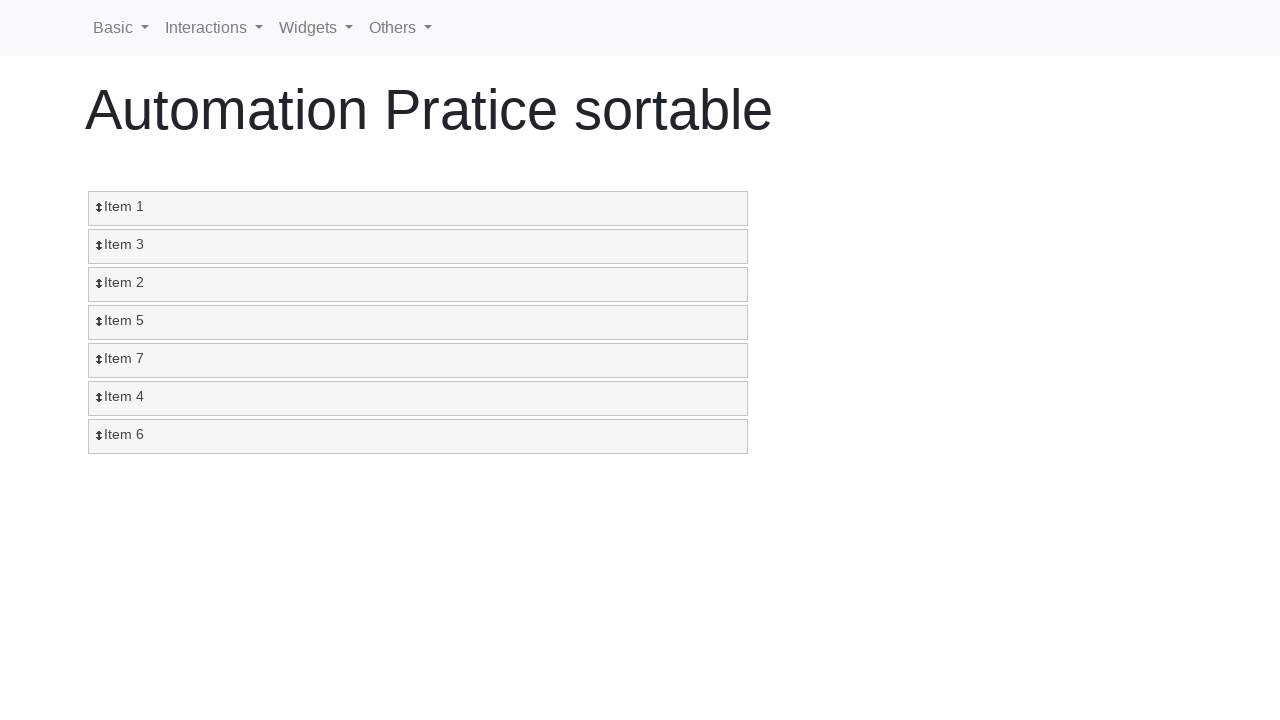

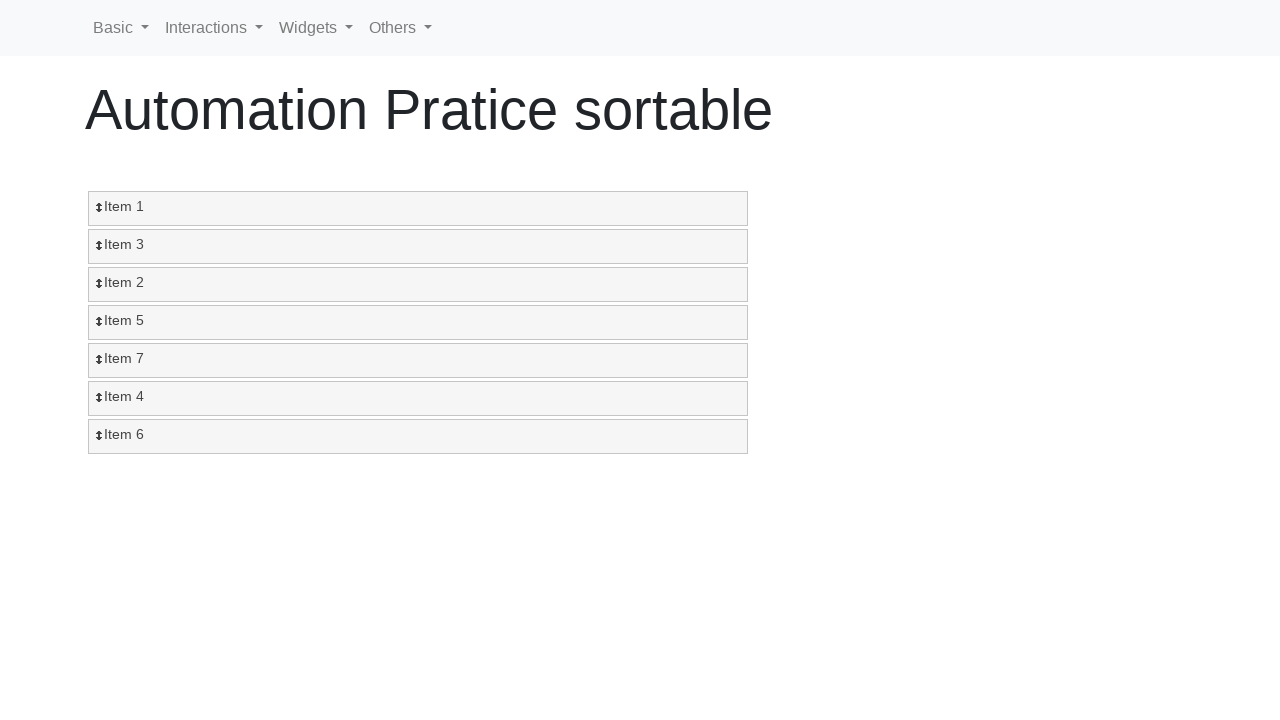